Tests the search functionality by searching for "Java" and verifying that exactly 6 Java versions are returned in the results.

Starting URL: http://www.99-bottles-of-beer.net/

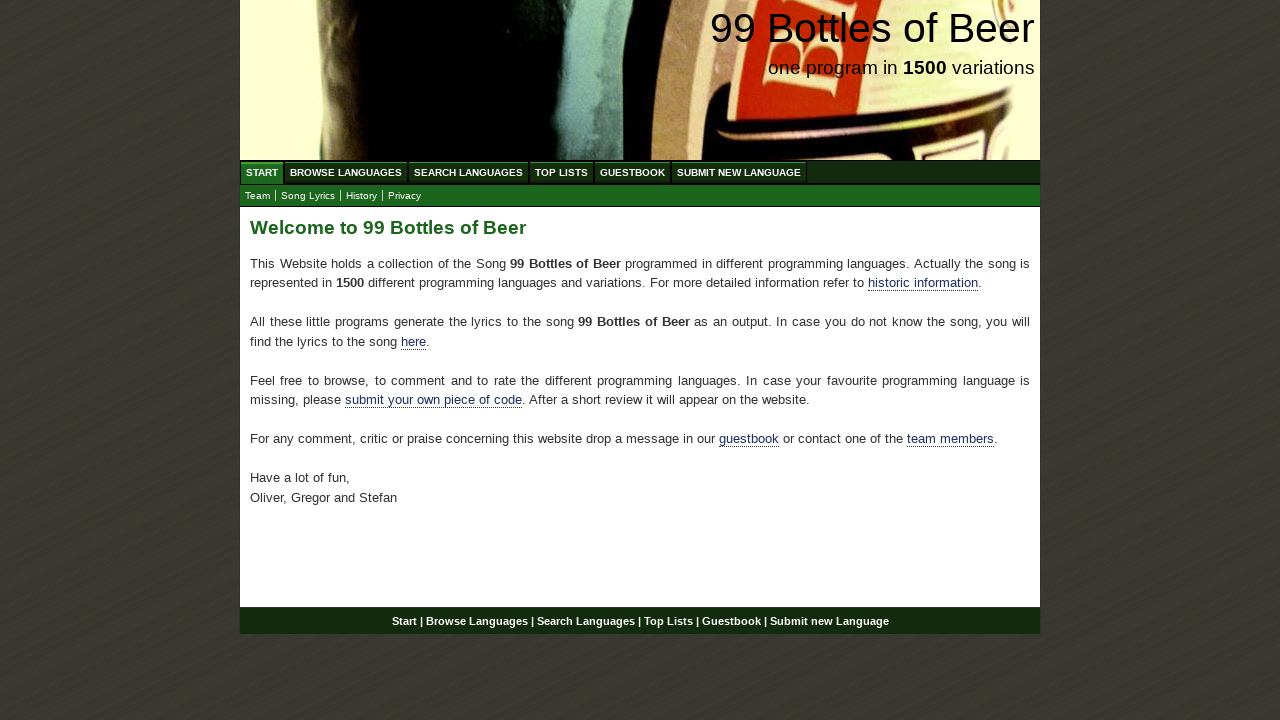

Clicked on Search link at (468, 172) on a[href='/search.html']
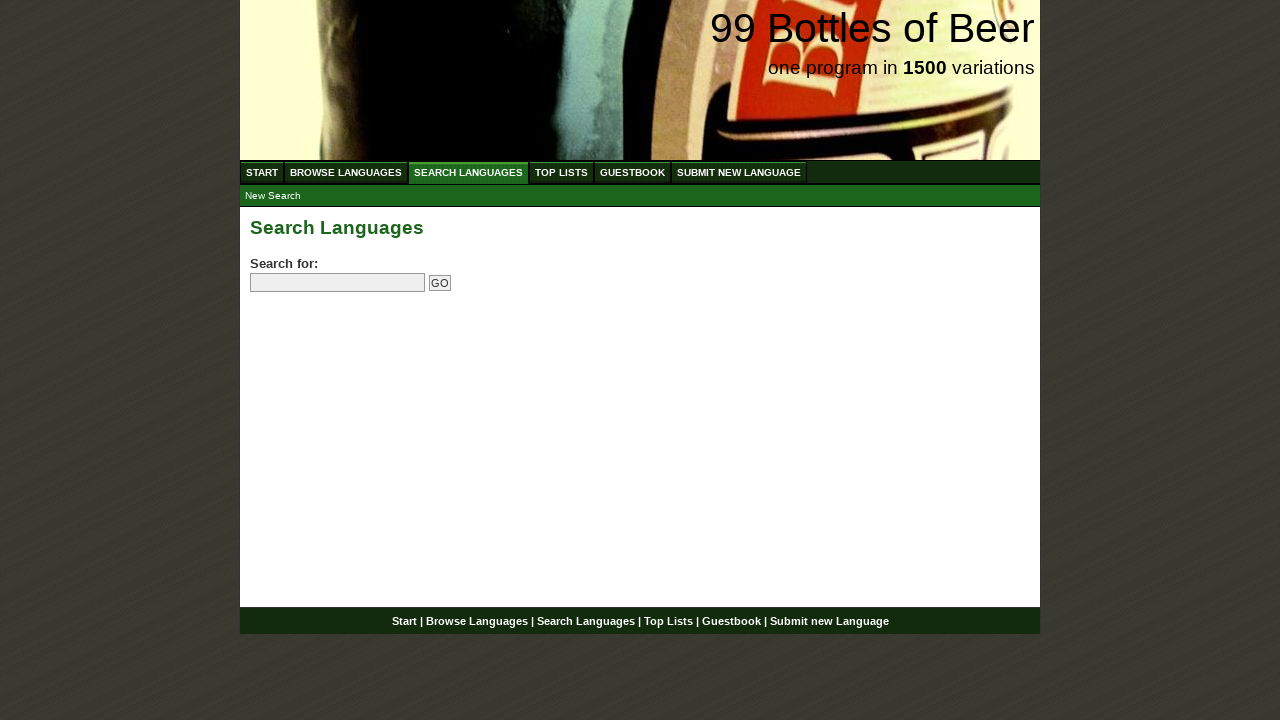

Filled search field with 'Java' on input[name='search']
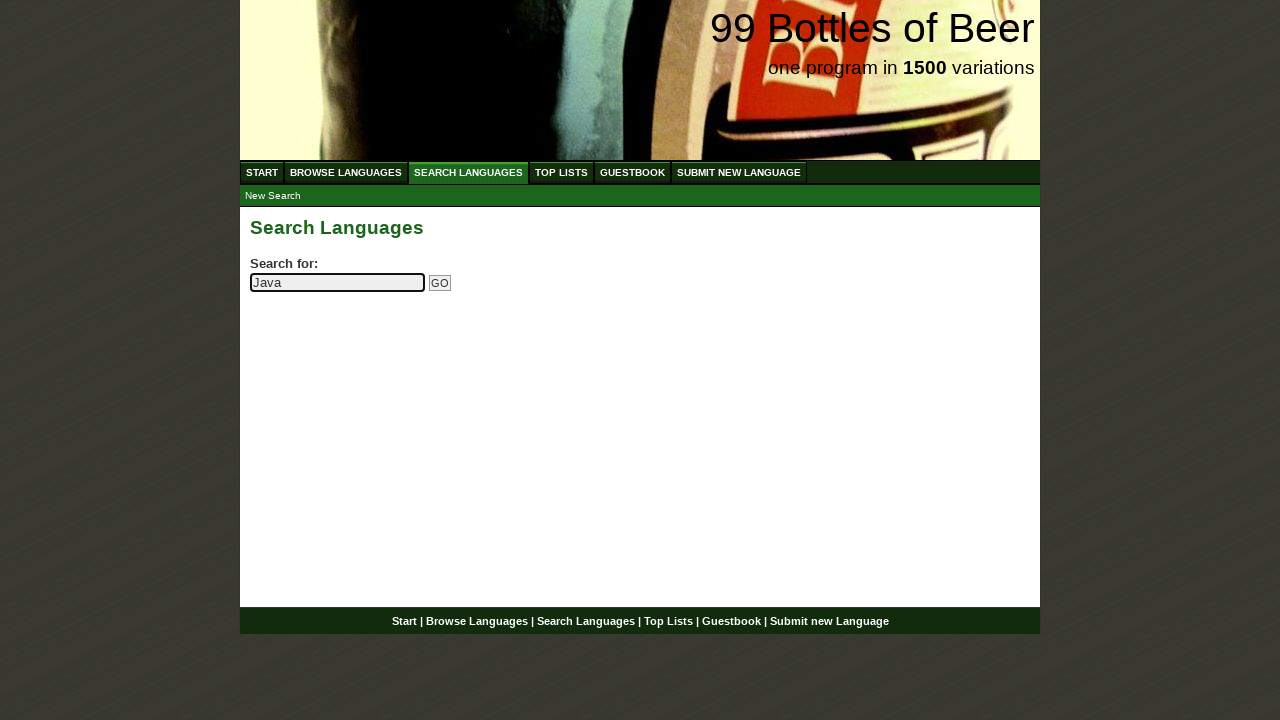

Clicked submit search button at (440, 283) on input[name='submitsearch']
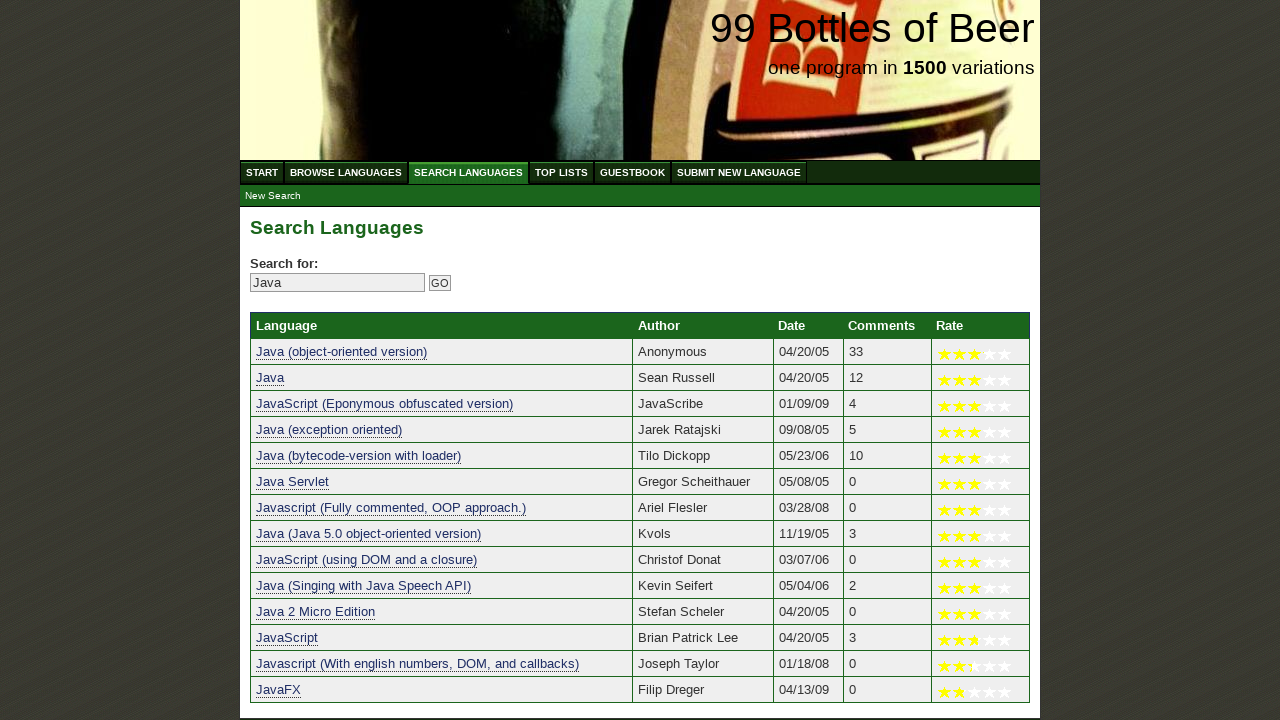

Search results table loaded
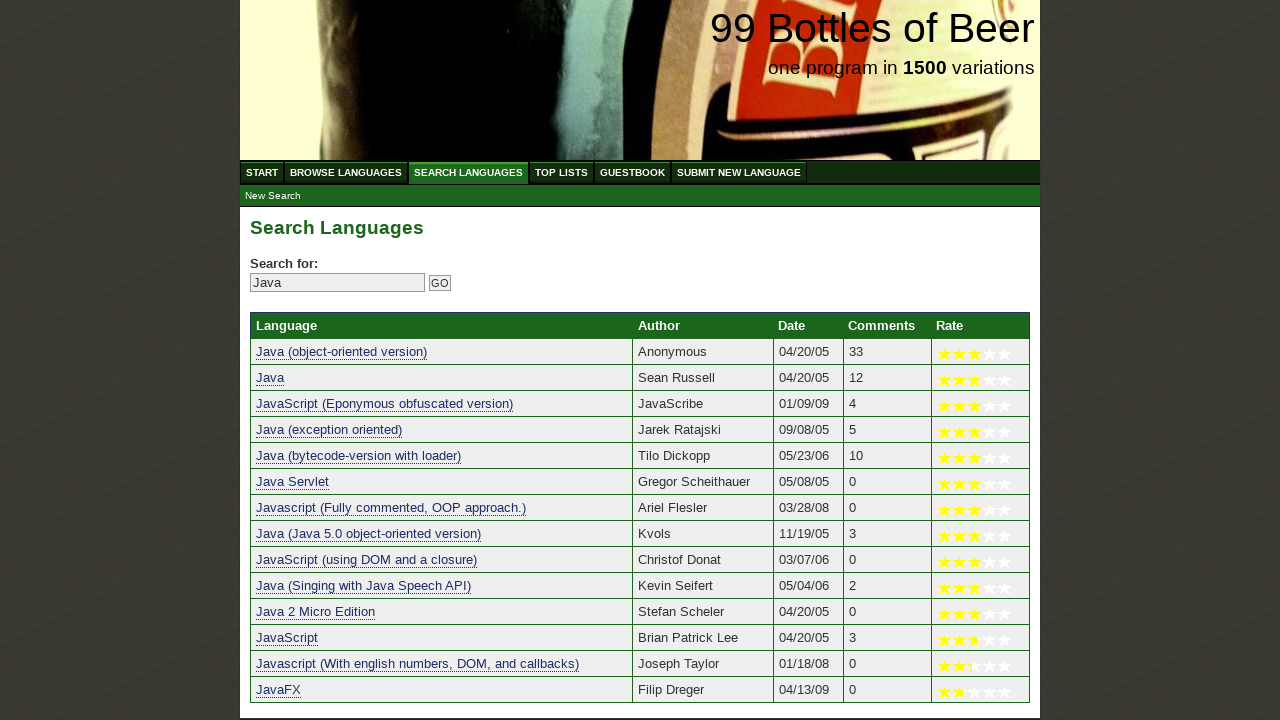

Located Java language entries
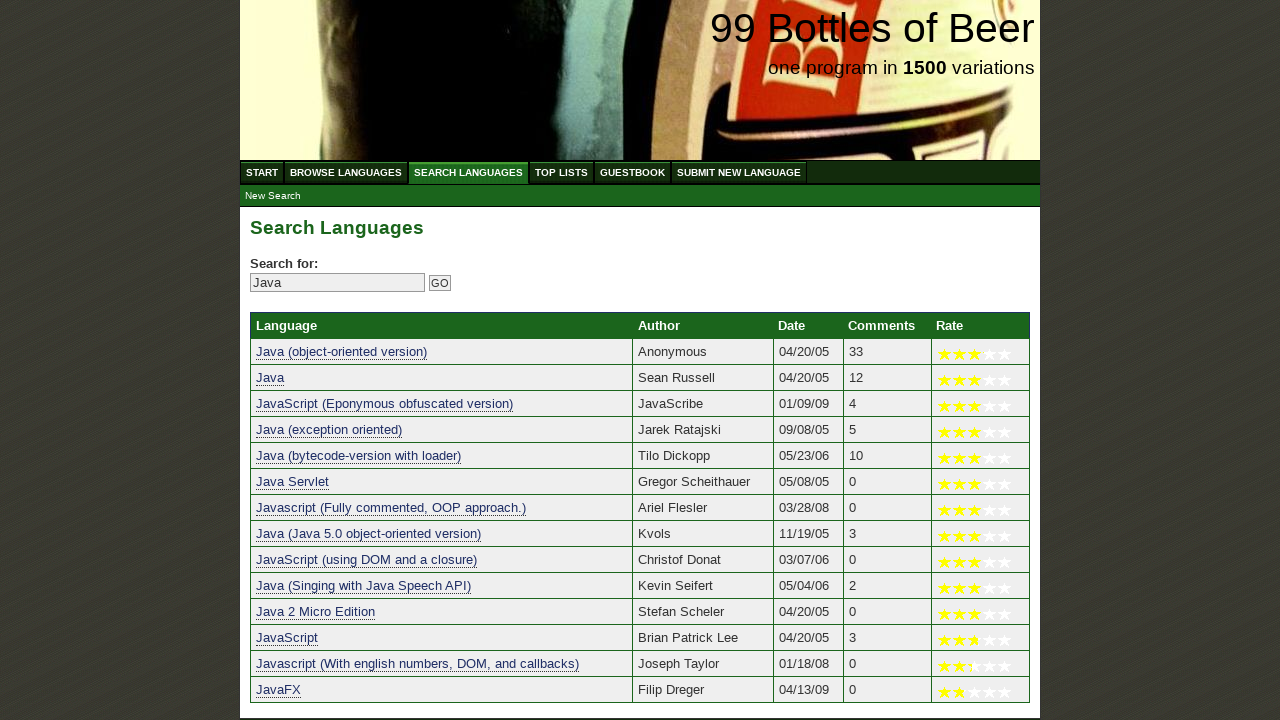

Verified exactly 6 Java versions found in search results
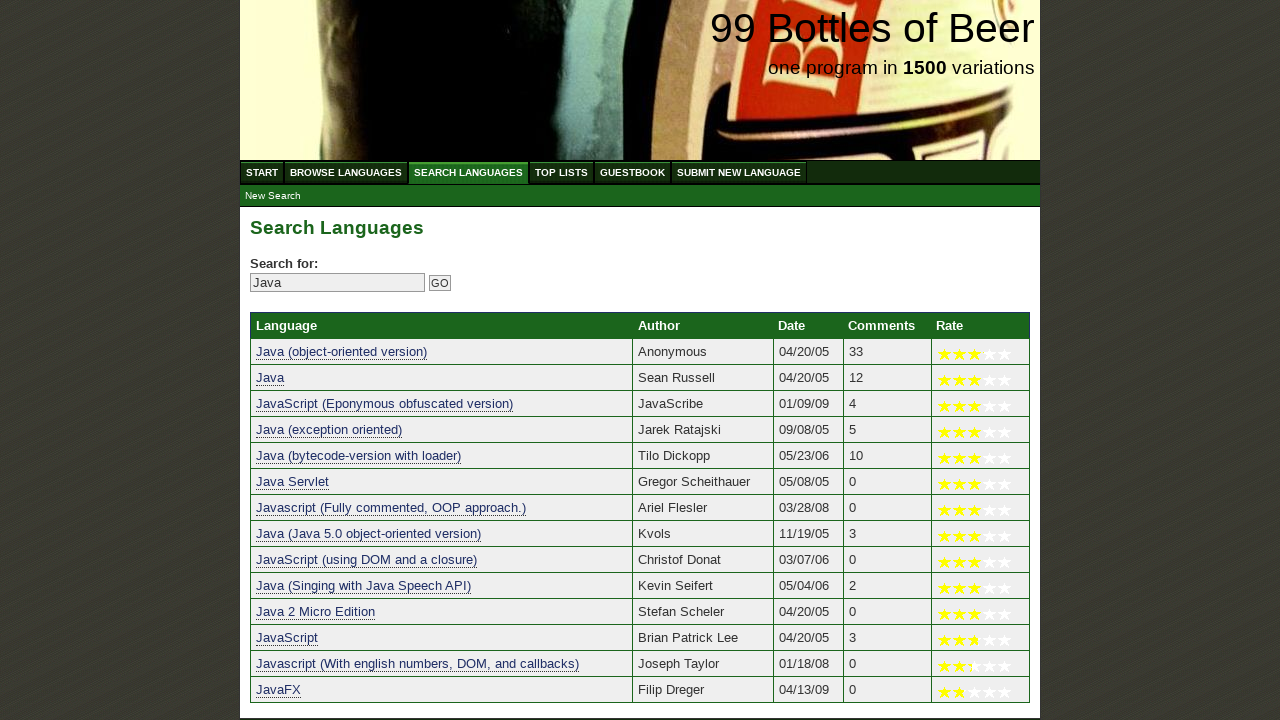

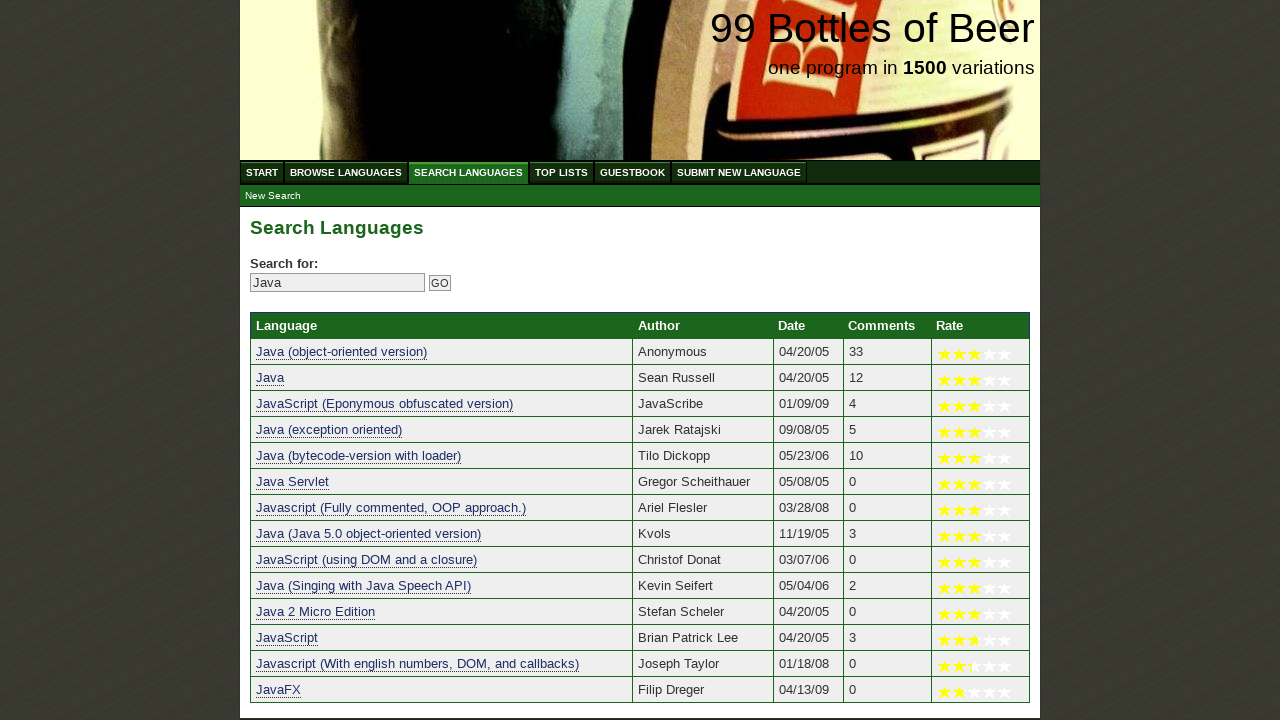